Navigates to the Checkboxes page and selects all checkboxes, ensuring each one becomes checked

Starting URL: https://the-internet.herokuapp.com

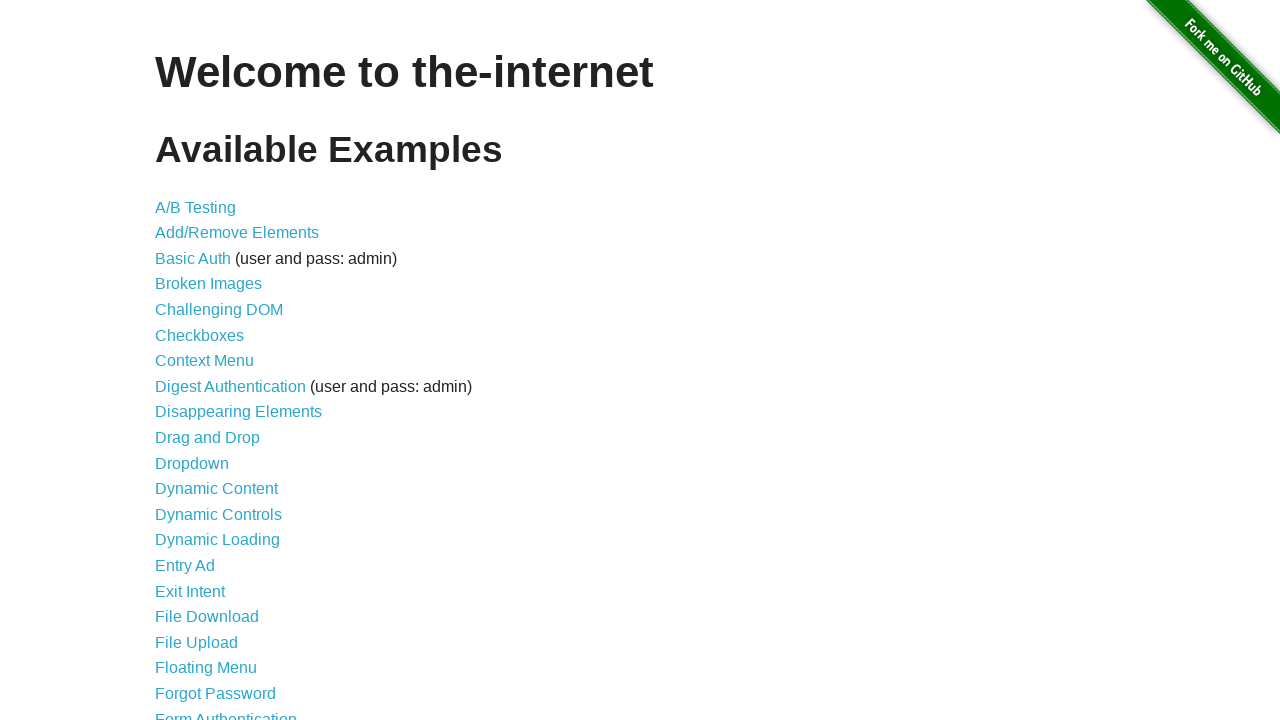

Clicked on Checkboxes link to navigate to the checkboxes page at (200, 335) on text=Checkboxes
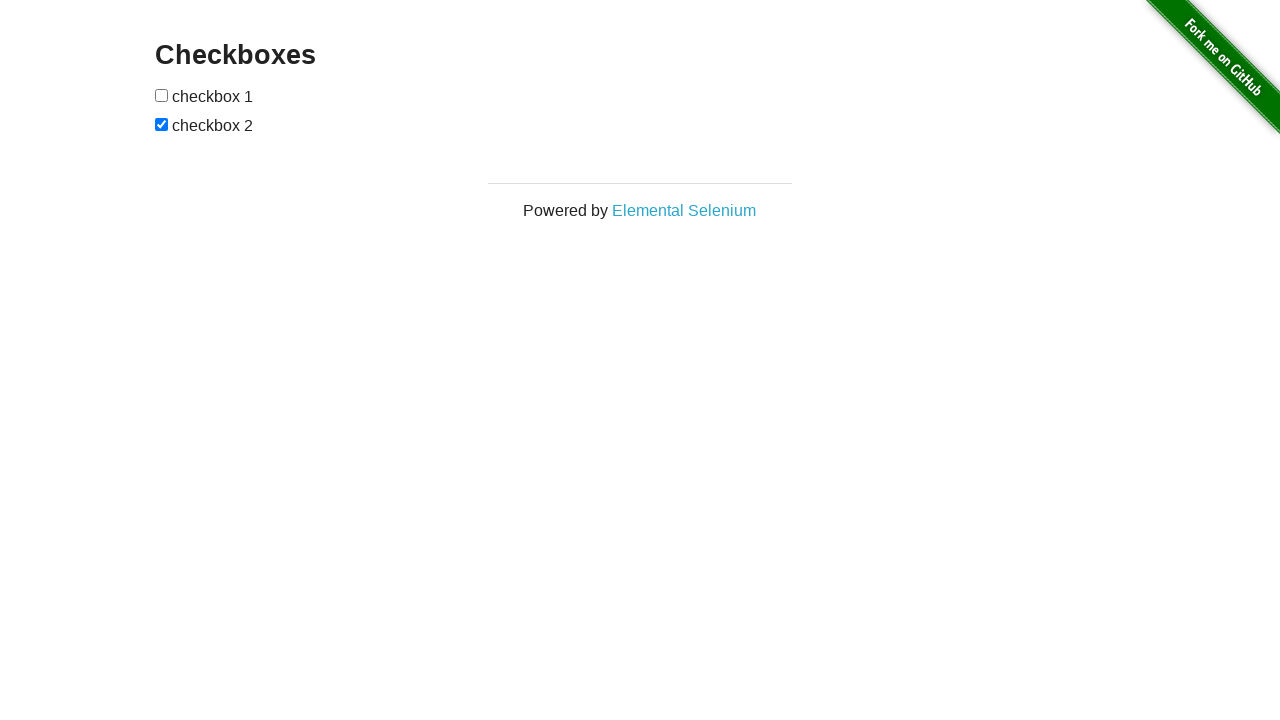

Waited for checkboxes to be visible on the page
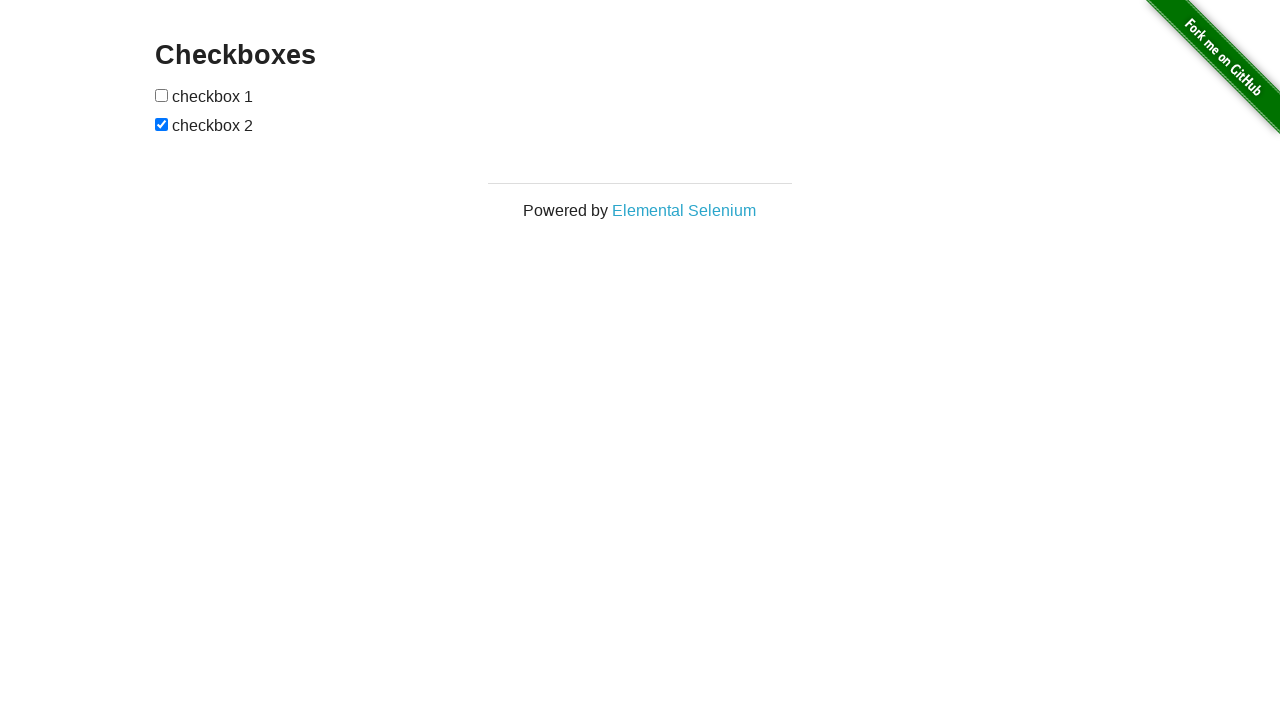

Located all 2 checkboxes on the page
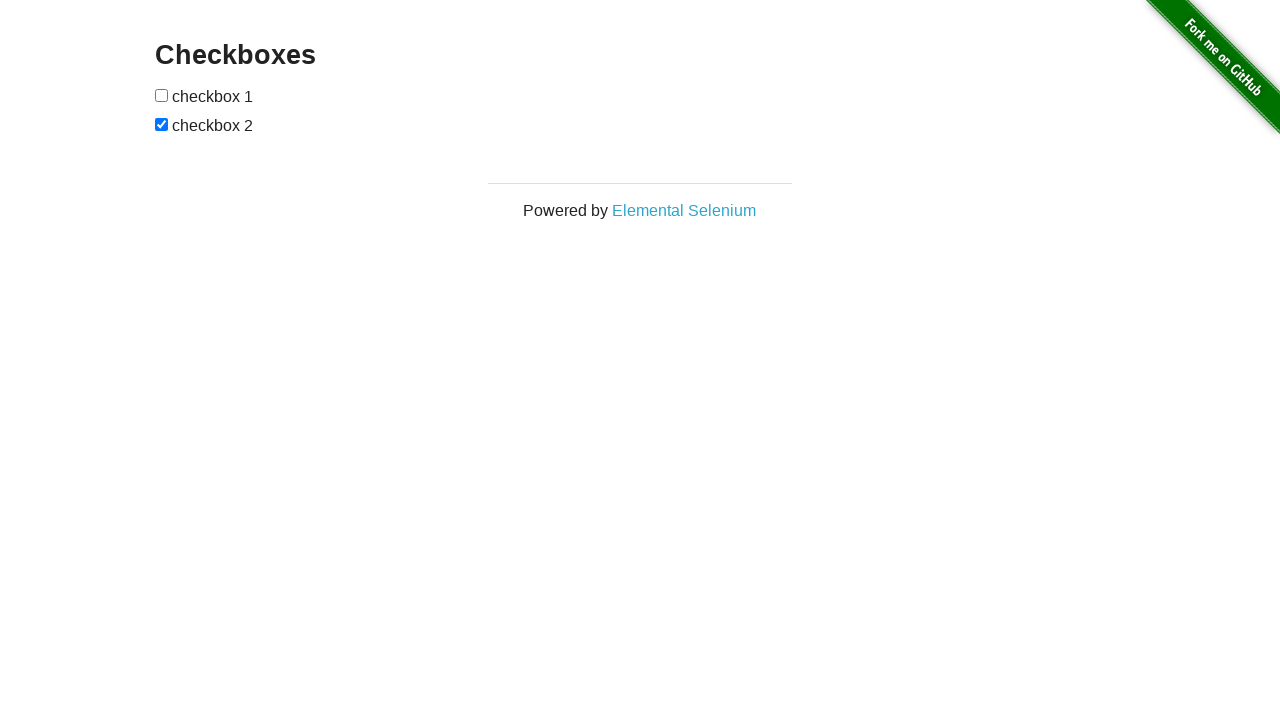

Clicked checkbox 0 to select it at (162, 95) on xpath=//input[@type='checkbox'] >> nth=0
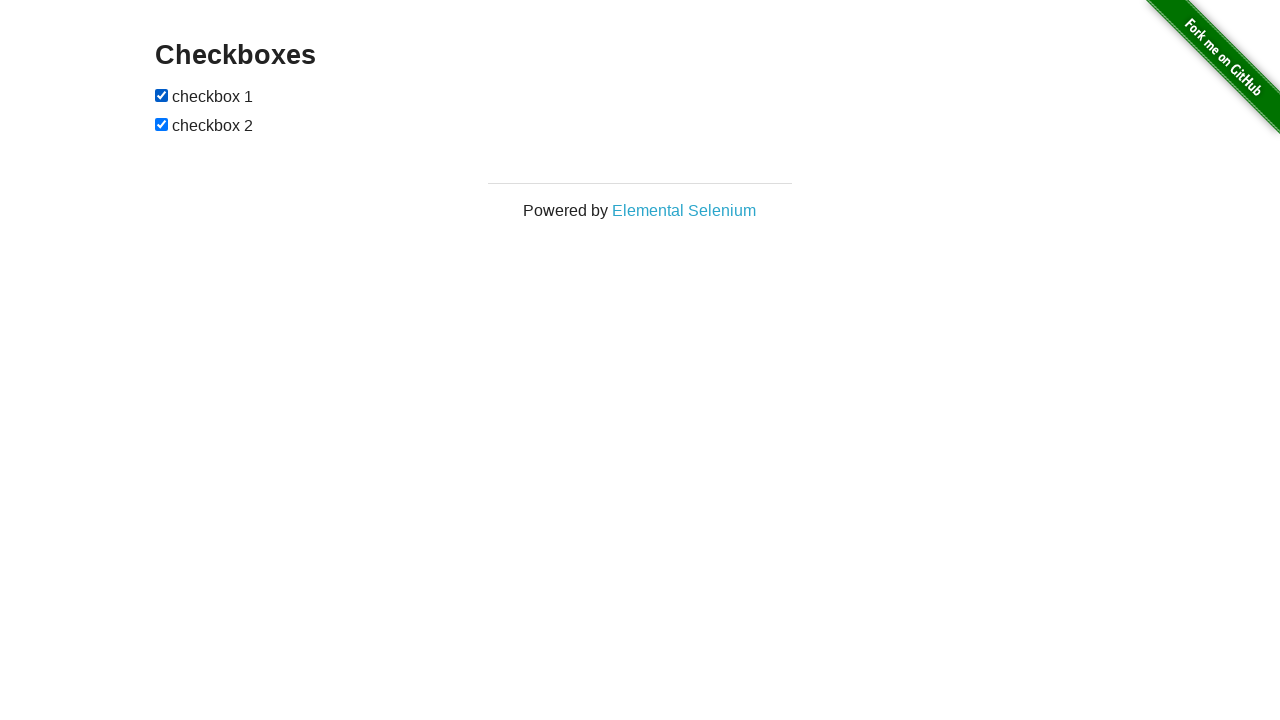

Verified checkbox 0 is selected
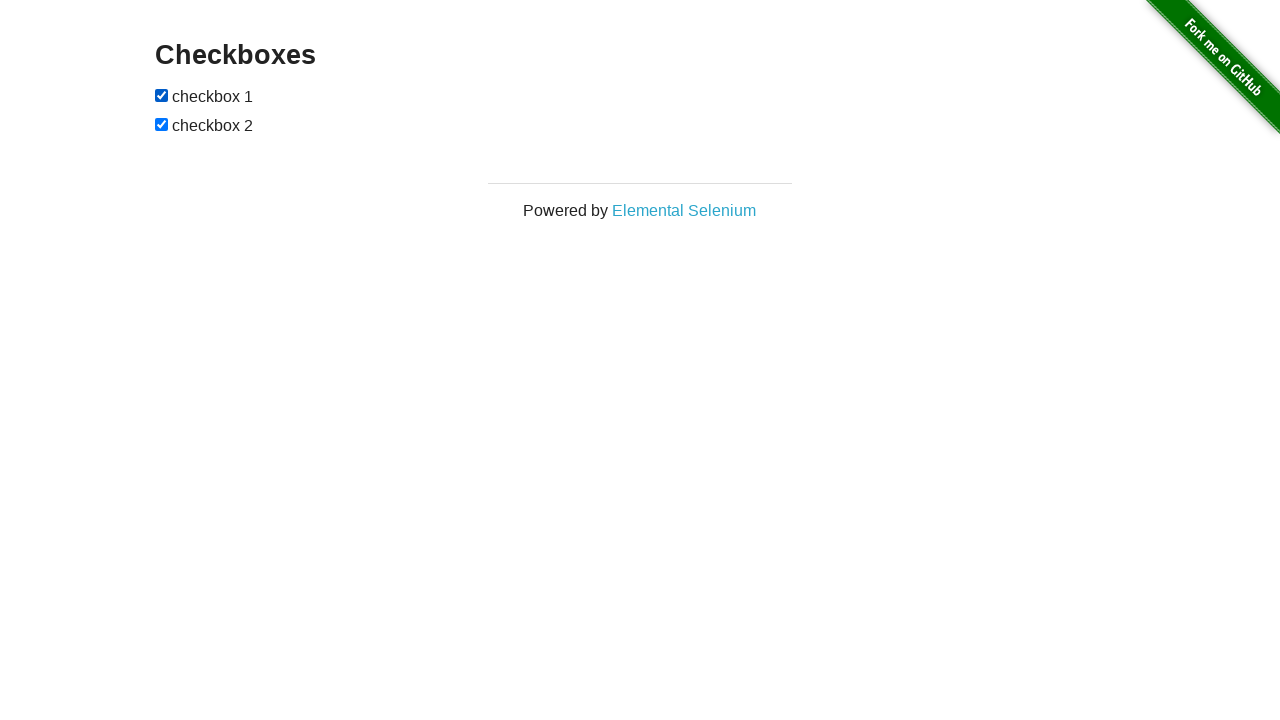

Verified checkbox 1 is selected
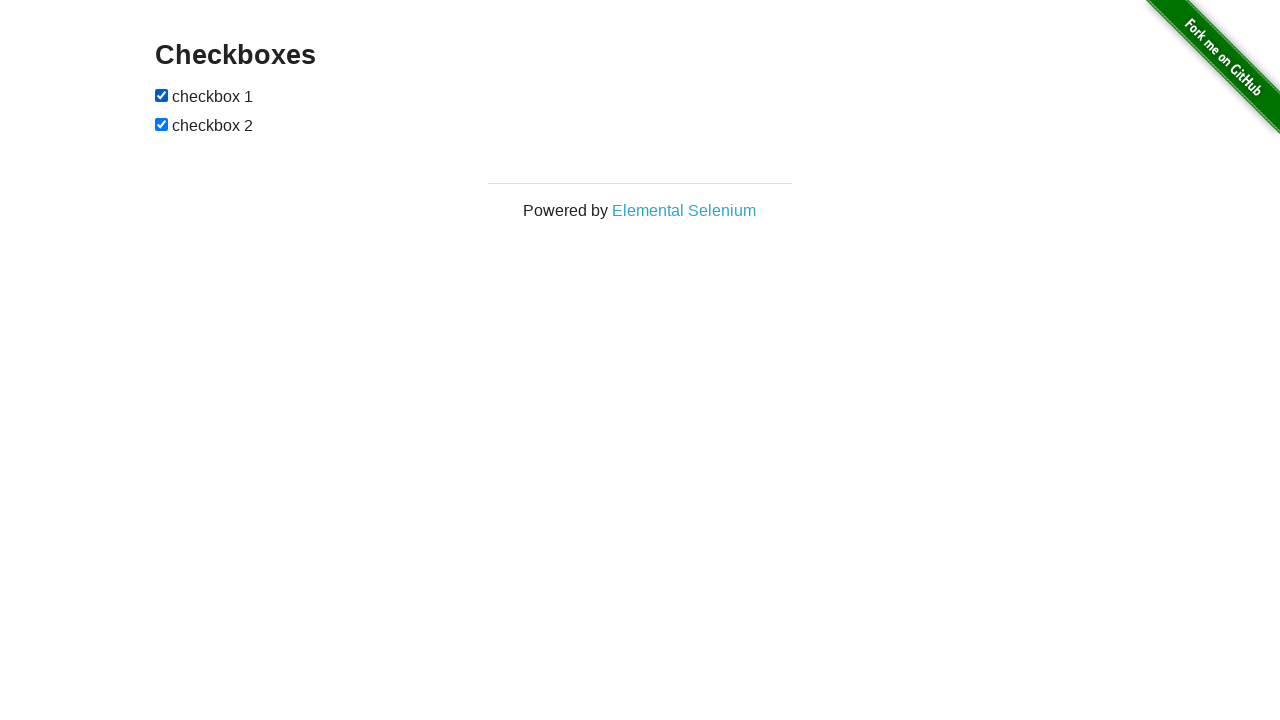

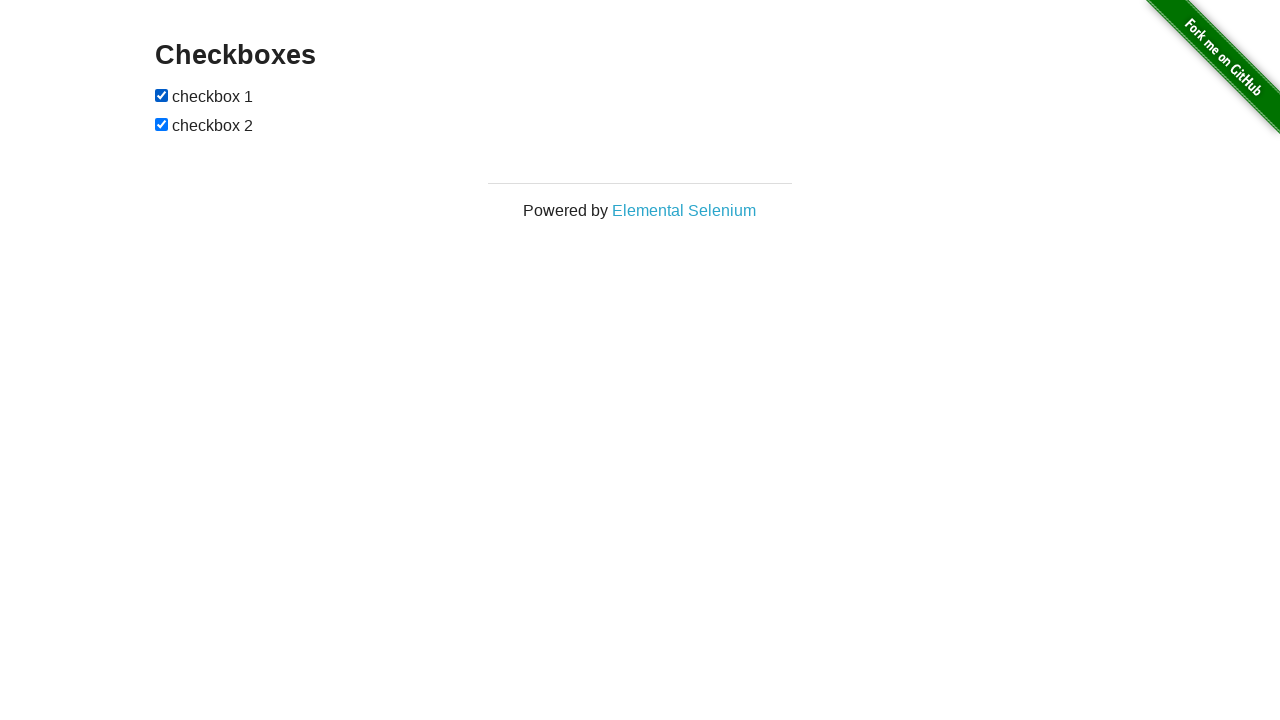